Tests sending a SPACE key press to a specific input element and verifies the page displays the correct key that was pressed

Starting URL: http://the-internet.herokuapp.com/key_presses

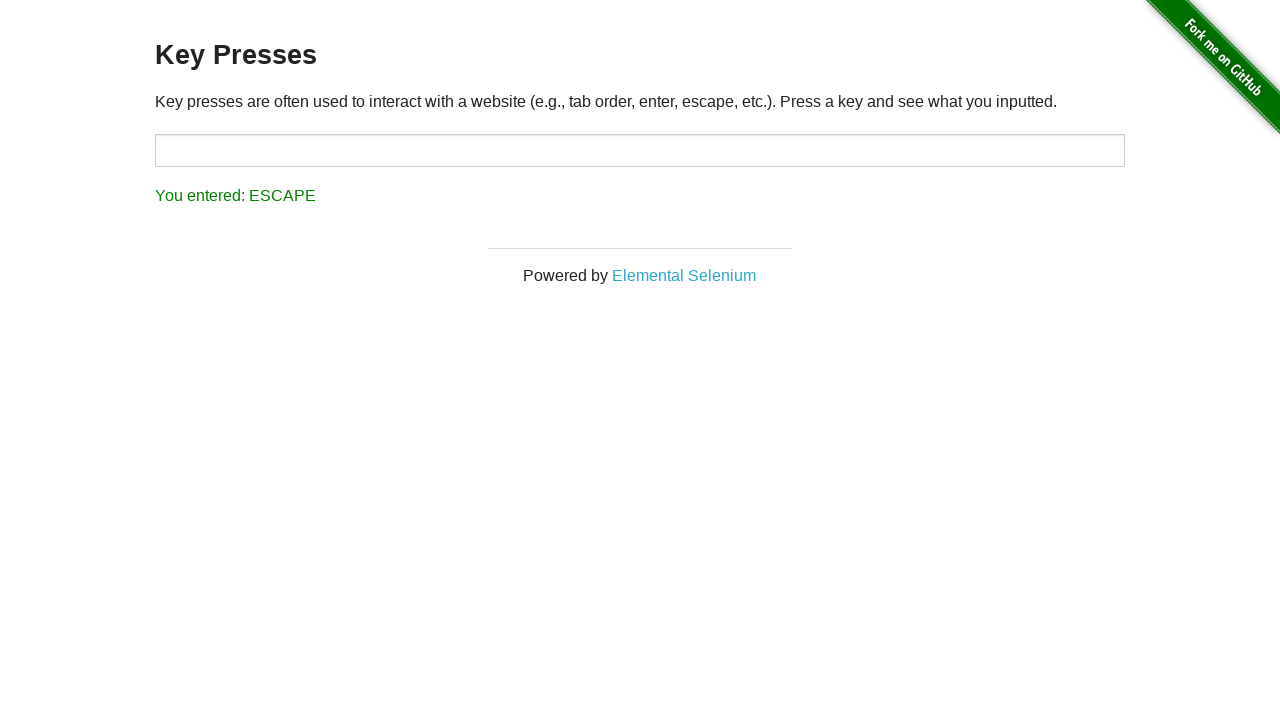

Pressed SPACE key on target input element on #target
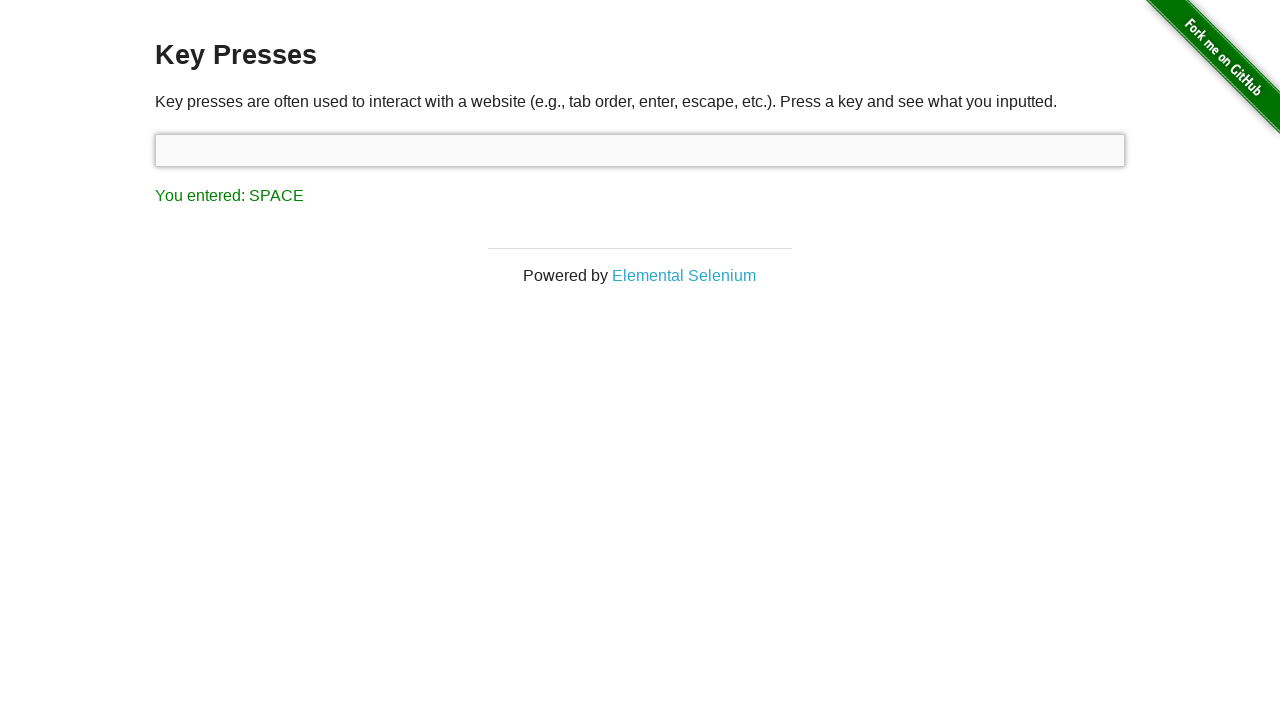

Result text appeared on page
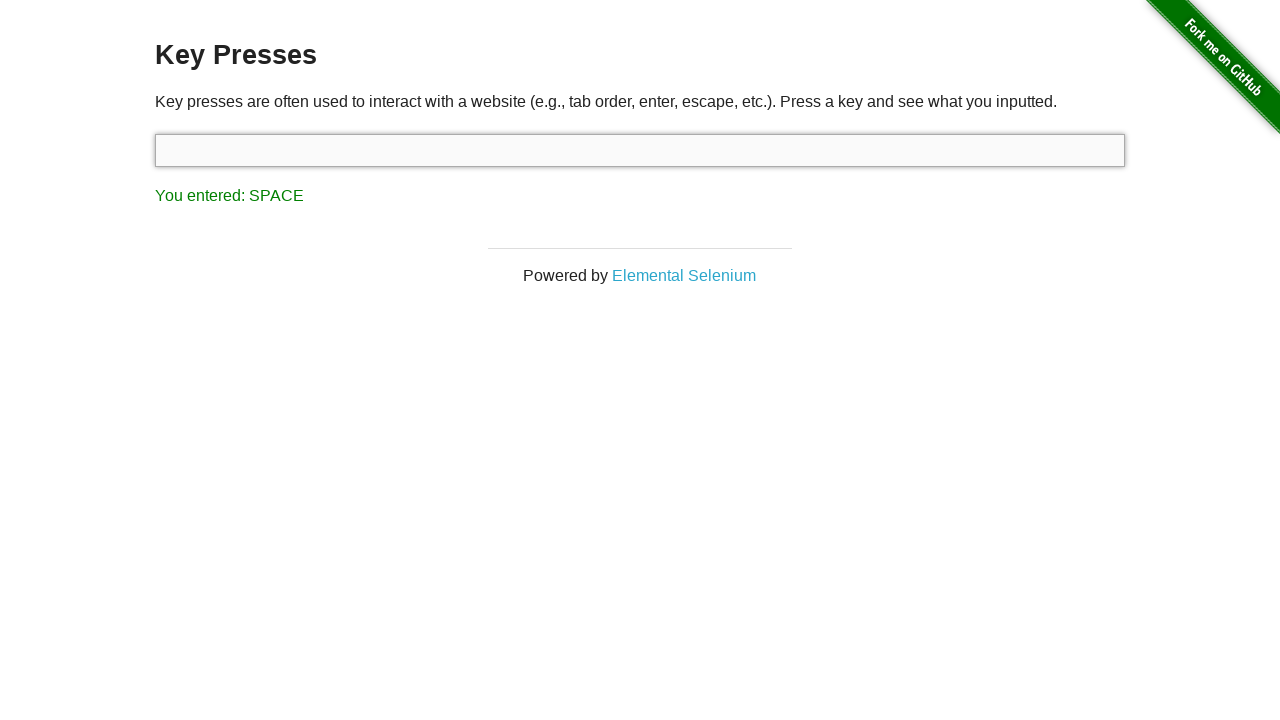

Retrieved result text: 'You entered: SPACE'
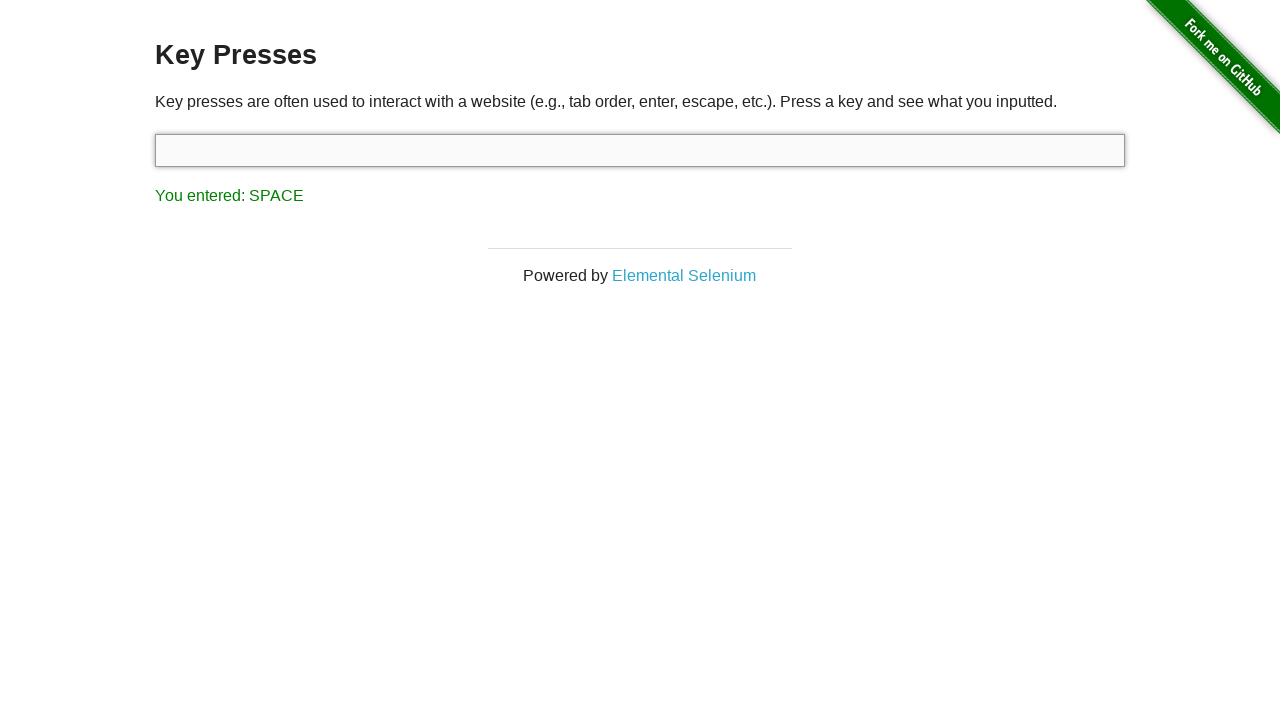

Verified result text matches expected value 'You entered: SPACE'
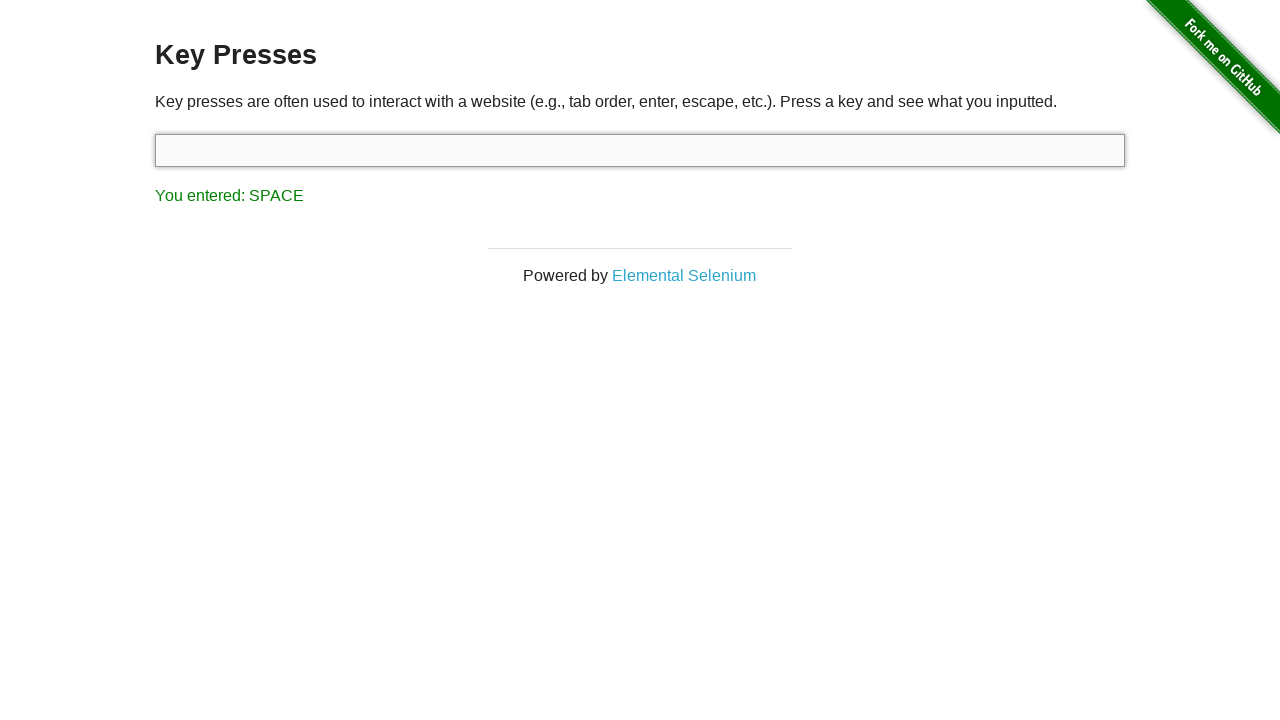

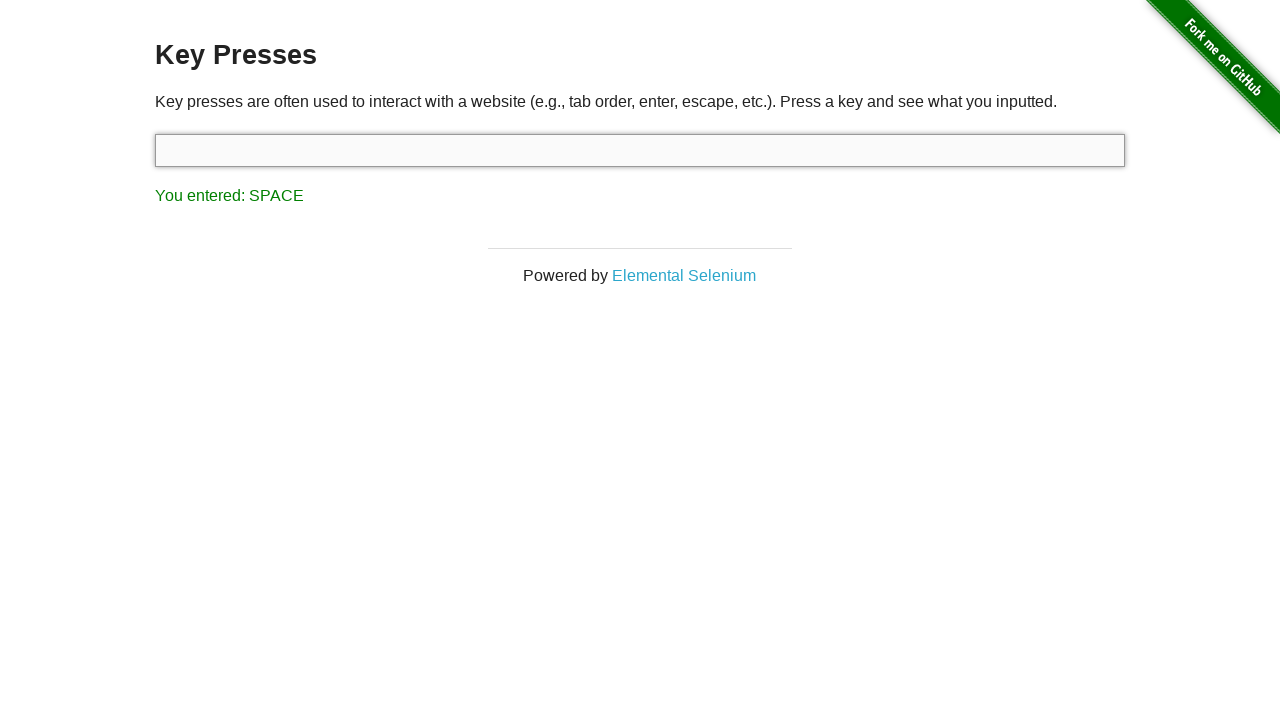